Tests age form by entering name and age, submitting the form, and verifying the result message

Starting URL: https://kristinek.github.io/site/examples/age

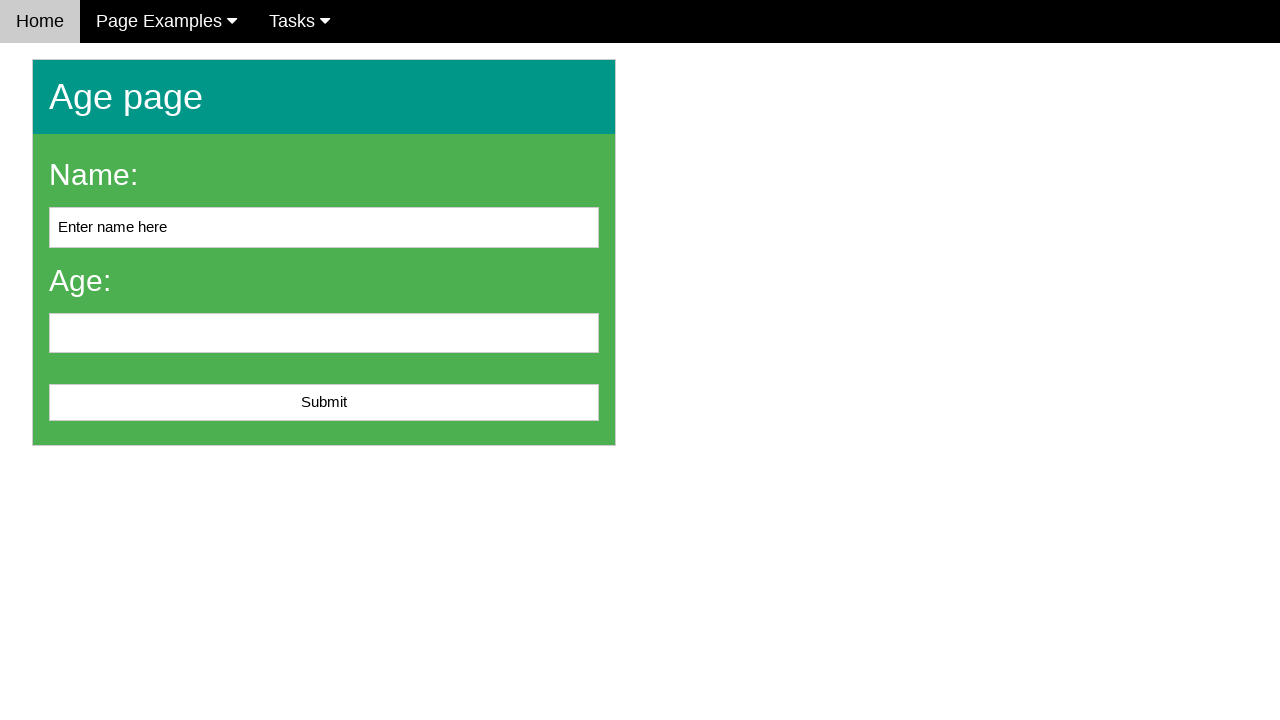

Cleared the name input field on #name
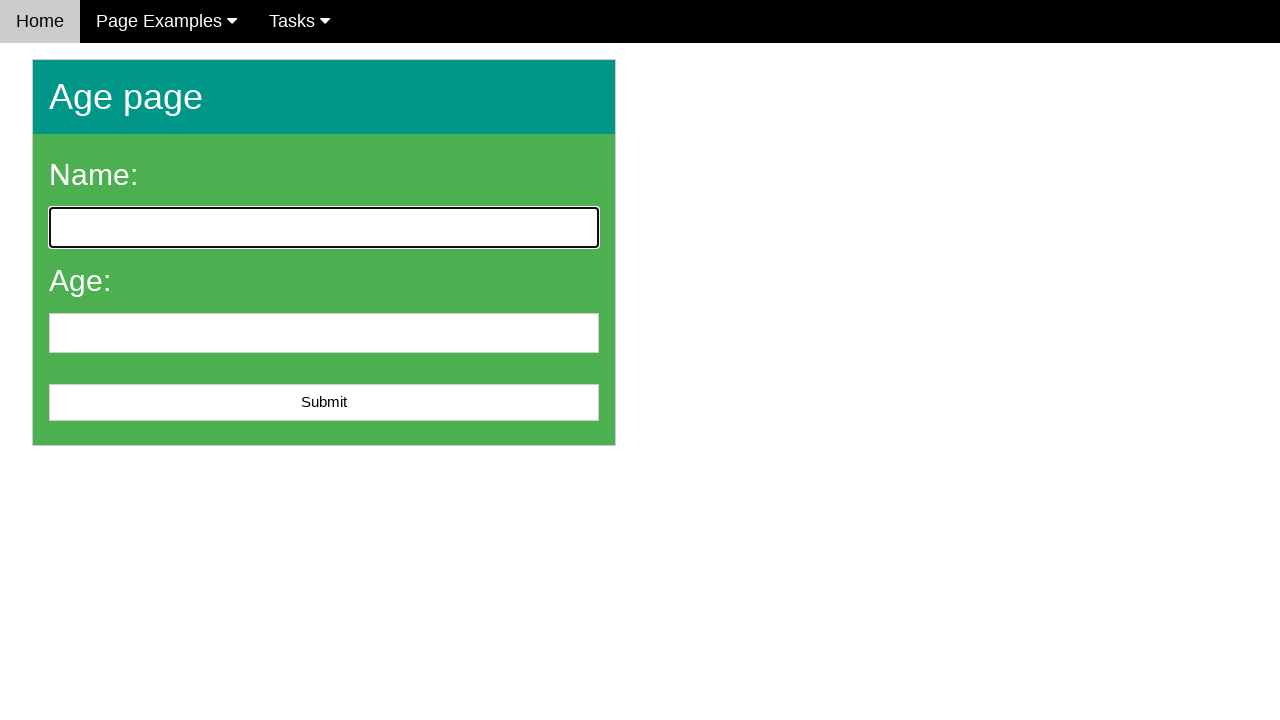

Filled name field with 'John Doe' on #name
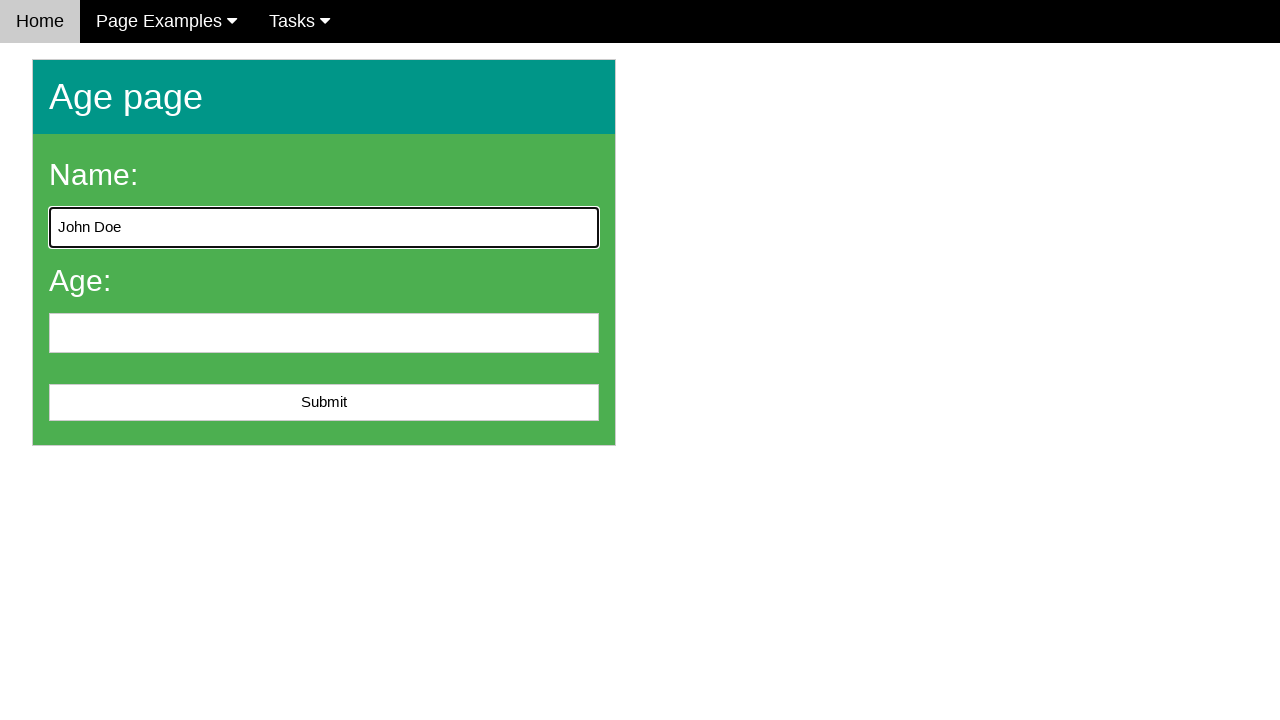

Filled age field with '25' on #age
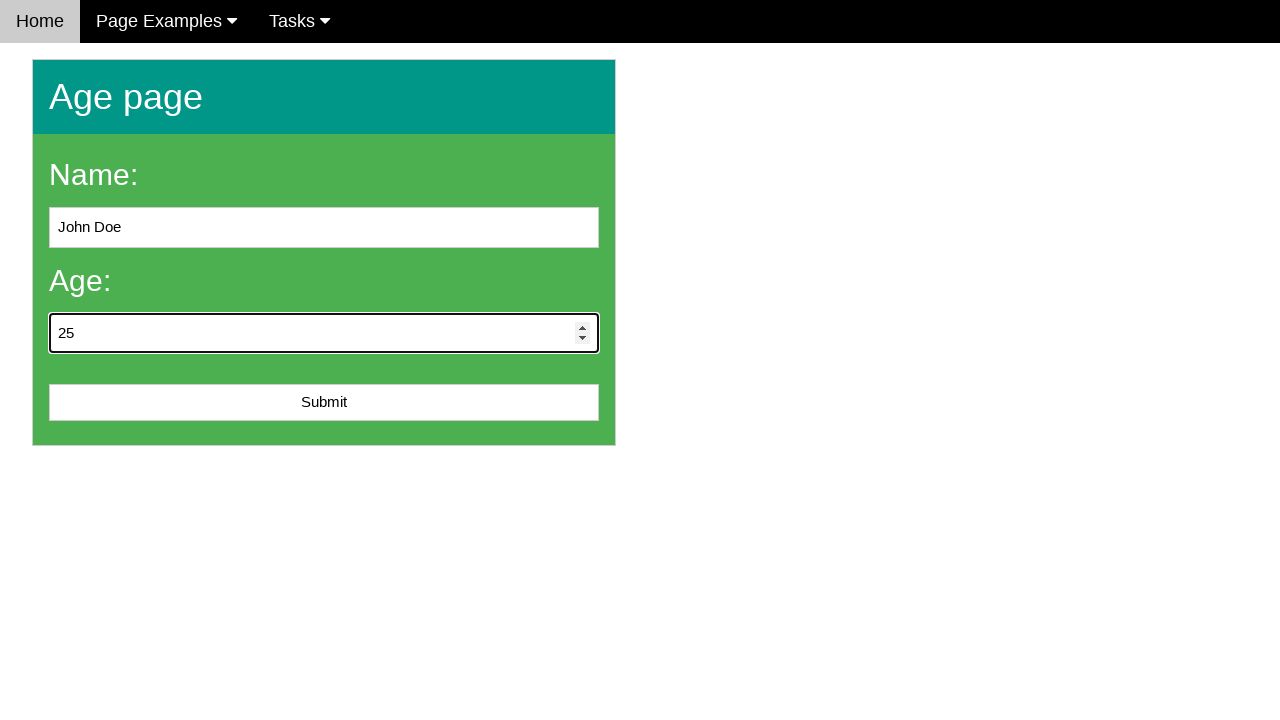

Clicked submit button to submit age form at (324, 403) on #submit
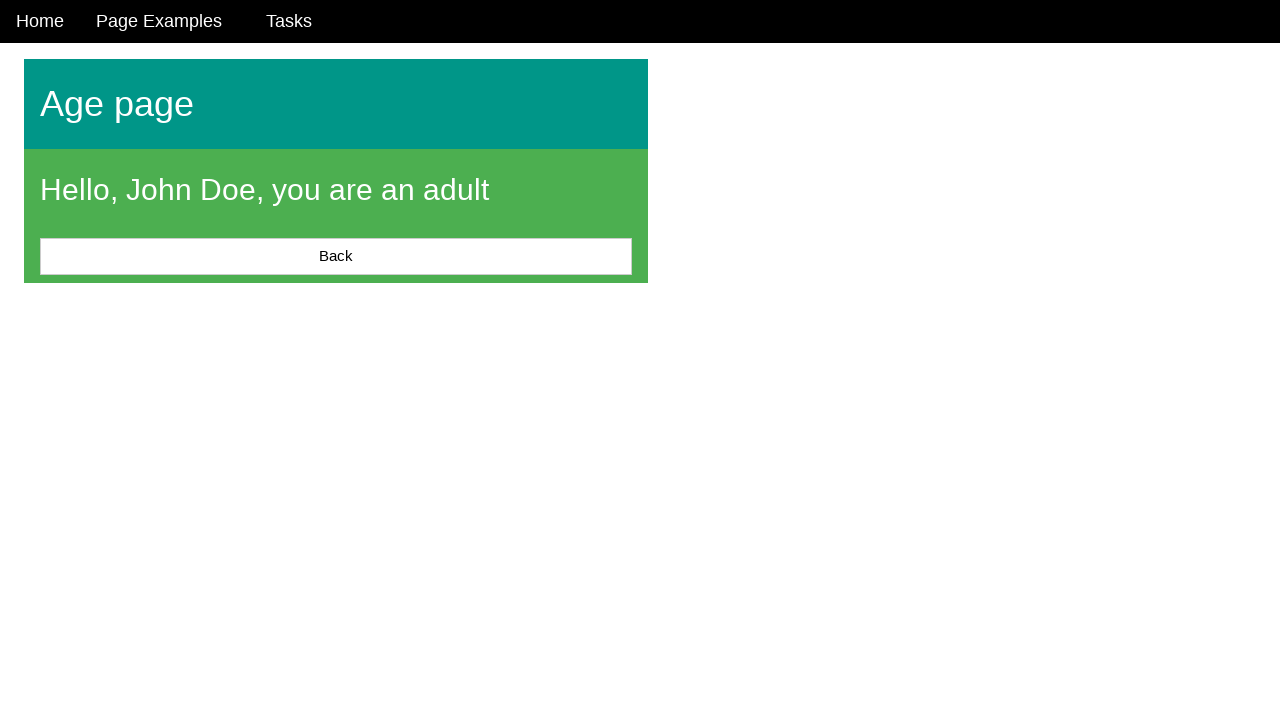

Result message appeared on page
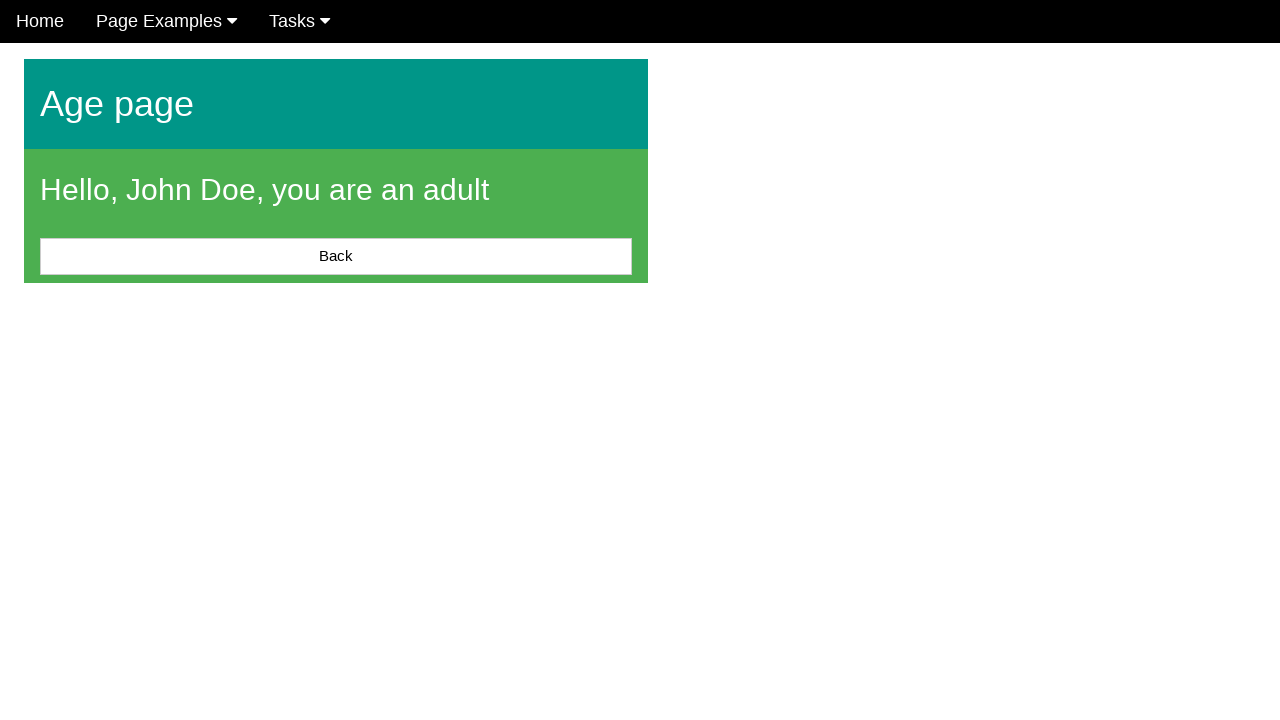

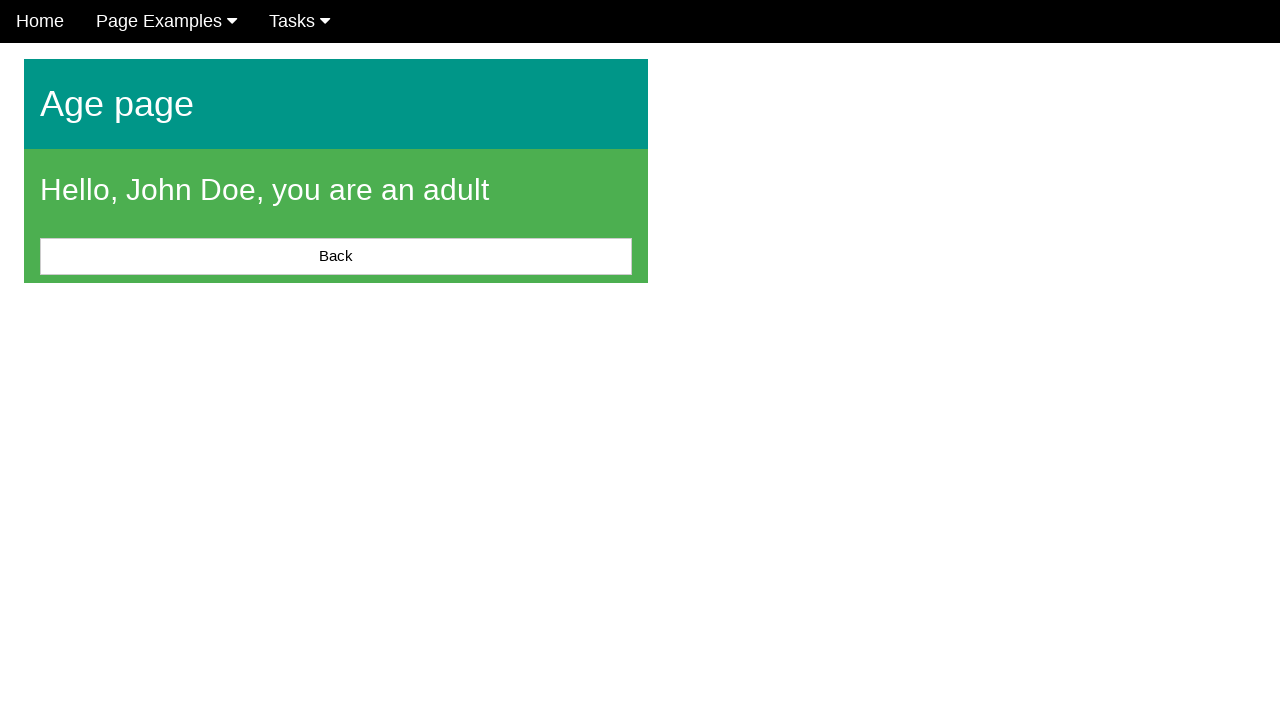